Tests marking individual items as complete by checking their checkboxes

Starting URL: https://demo.playwright.dev/todomvc

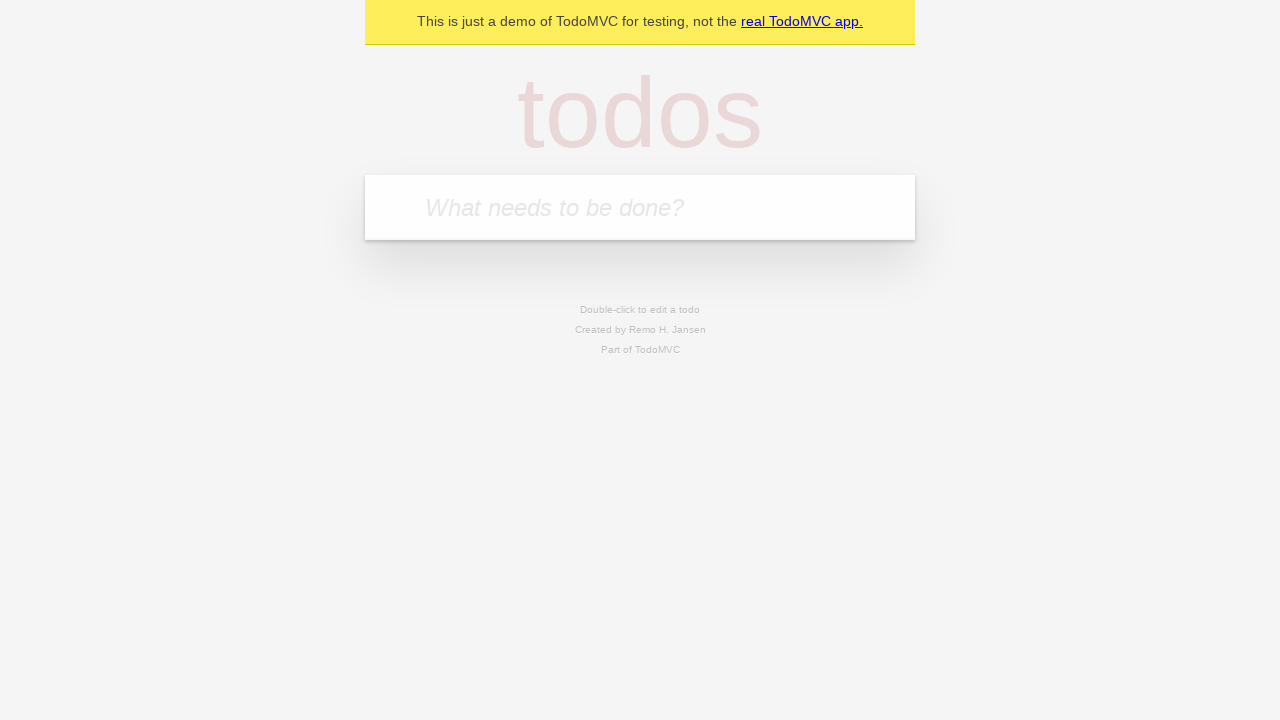

Filled todo input with 'buy some cheese' on internal:attr=[placeholder="What needs to be done?"i]
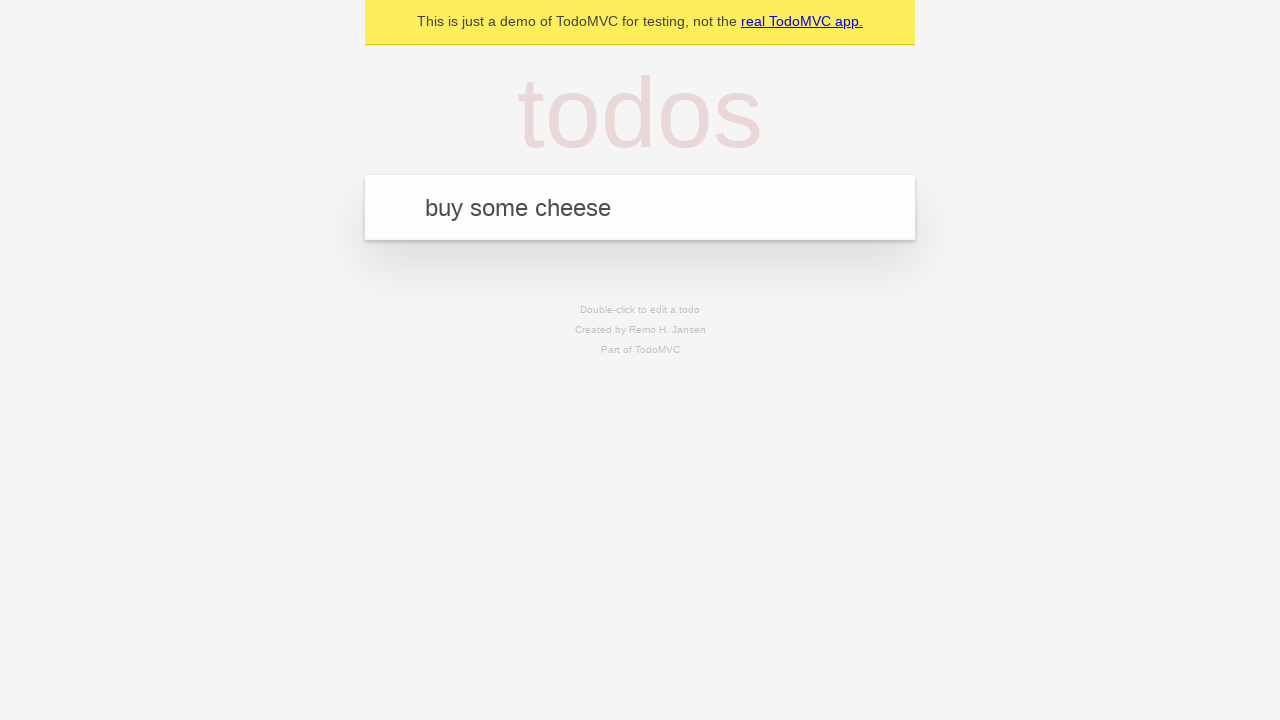

Pressed Enter to create todo 'buy some cheese' on internal:attr=[placeholder="What needs to be done?"i]
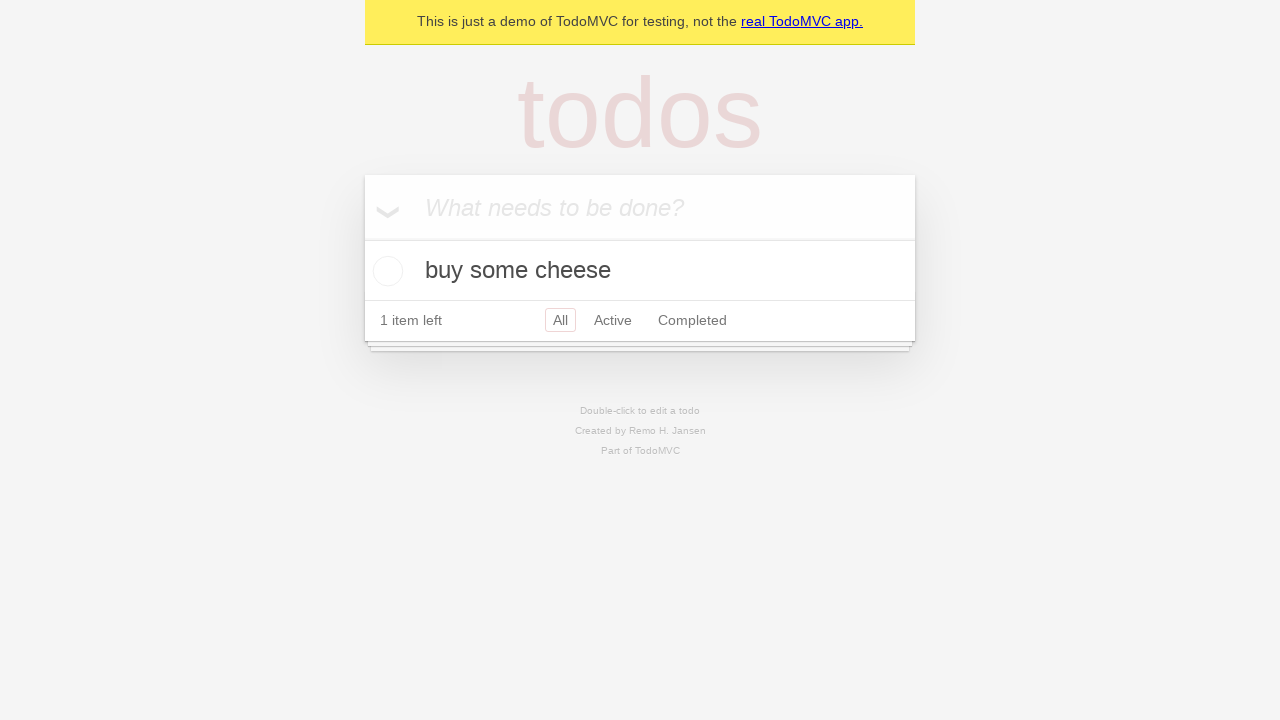

Filled todo input with 'feed the cat' on internal:attr=[placeholder="What needs to be done?"i]
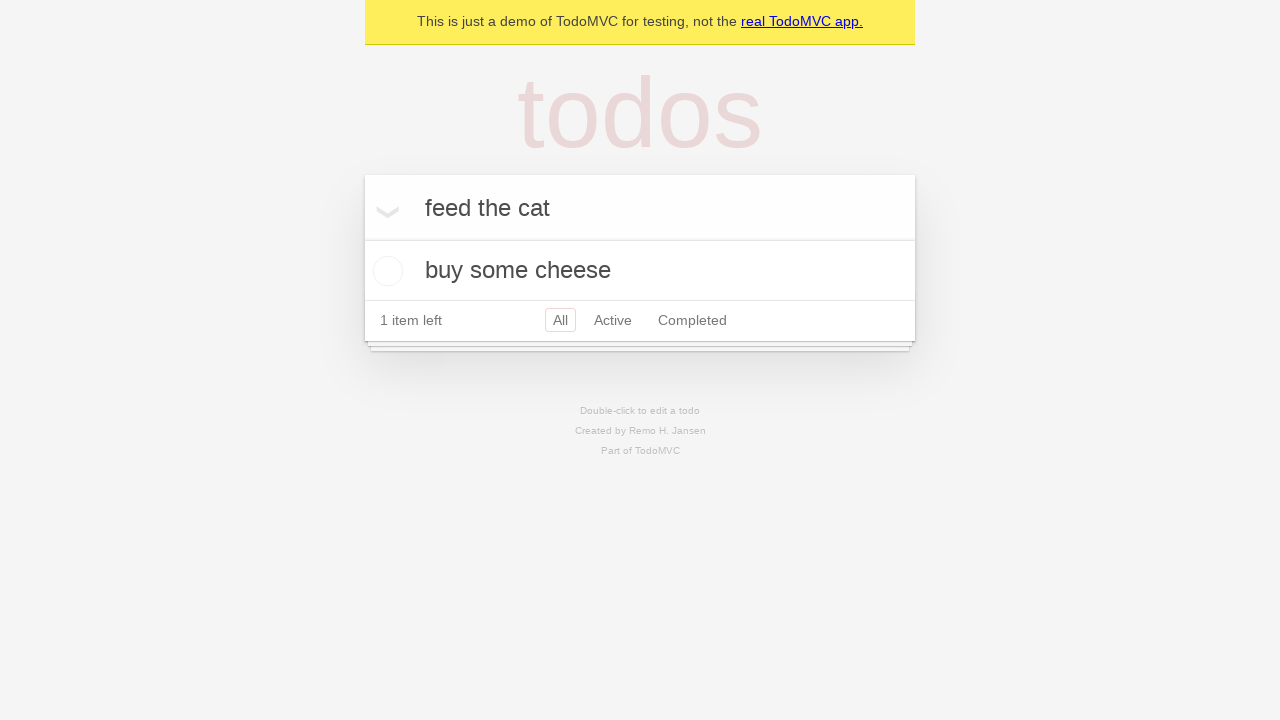

Pressed Enter to create todo 'feed the cat' on internal:attr=[placeholder="What needs to be done?"i]
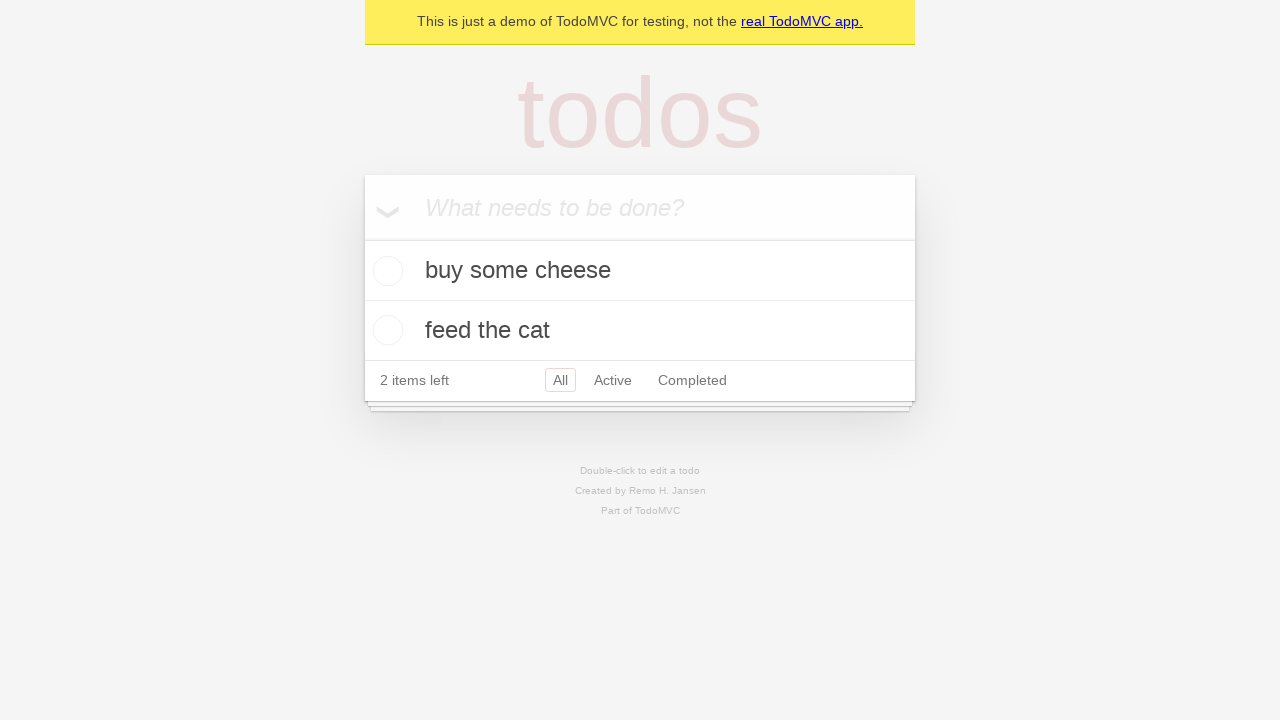

Checked first todo item checkbox at (385, 271) on internal:testid=[data-testid="todo-item"s] >> nth=0 >> internal:role=checkbox
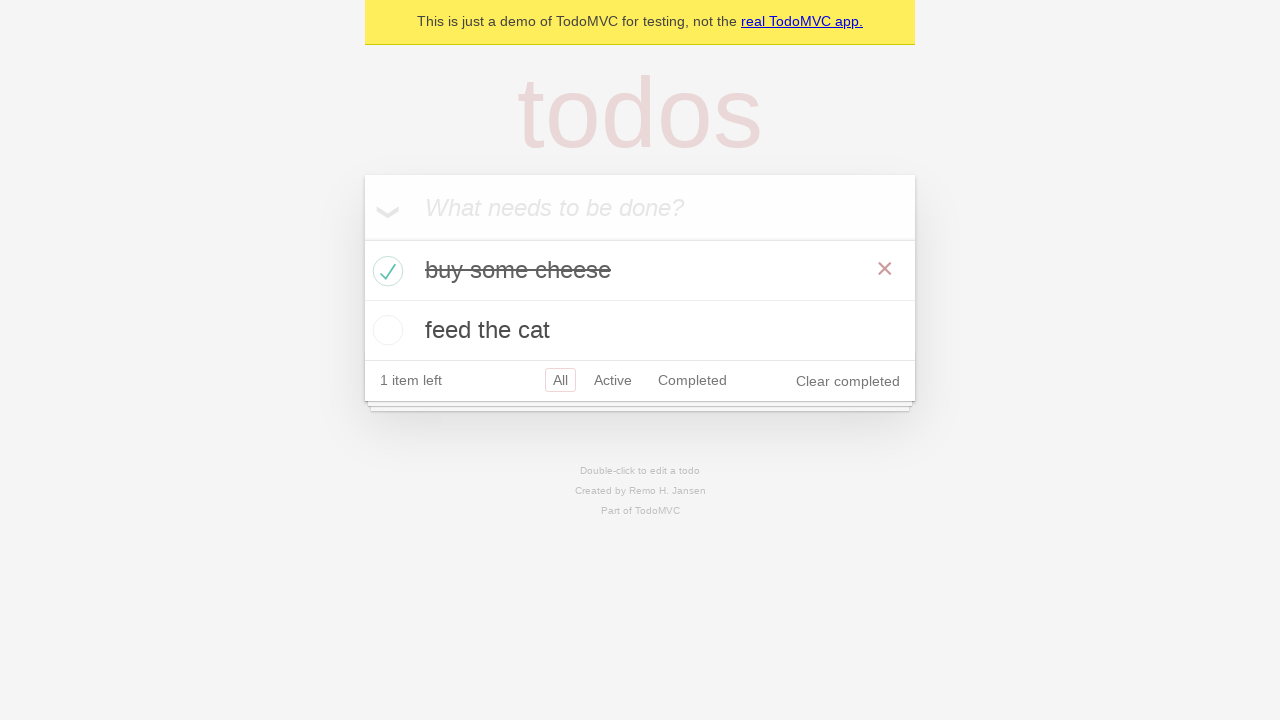

Checked second todo item checkbox at (385, 330) on internal:testid=[data-testid="todo-item"s] >> nth=1 >> internal:role=checkbox
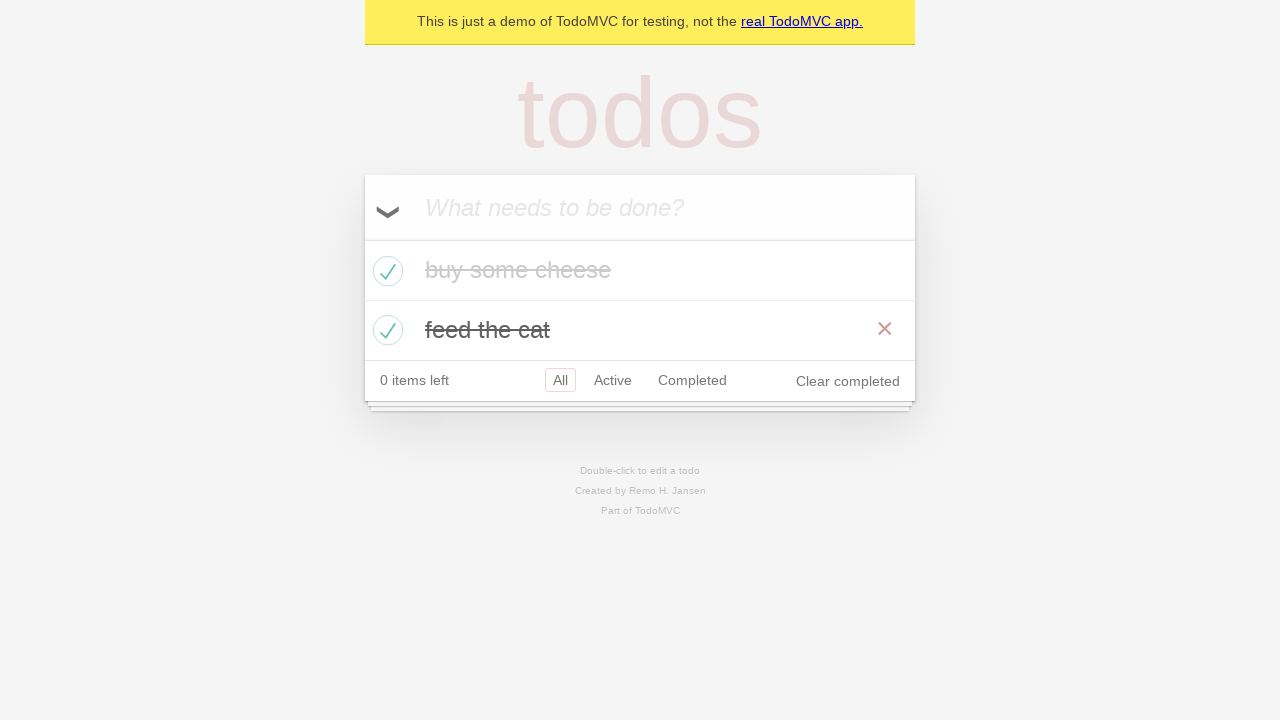

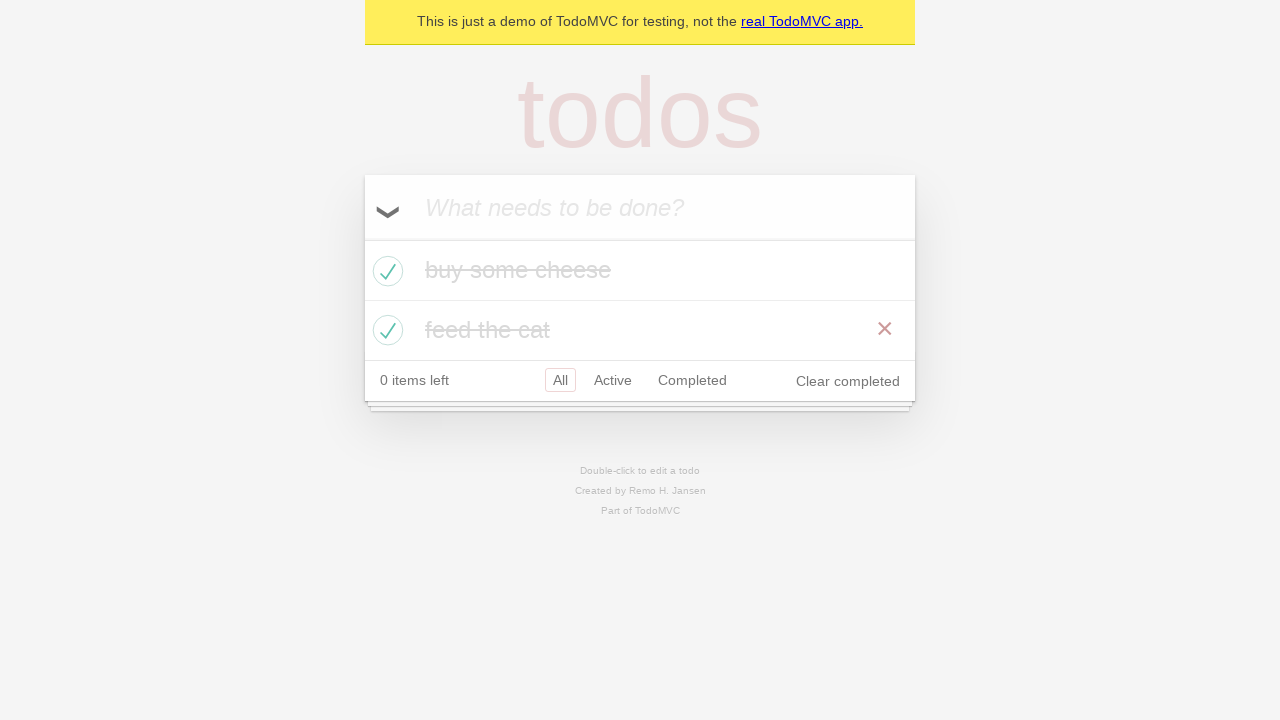